Tests window handling by clicking a button that opens a new window, switching to it, and then closing it

Starting URL: https://skpatro.github.io/demo/links/

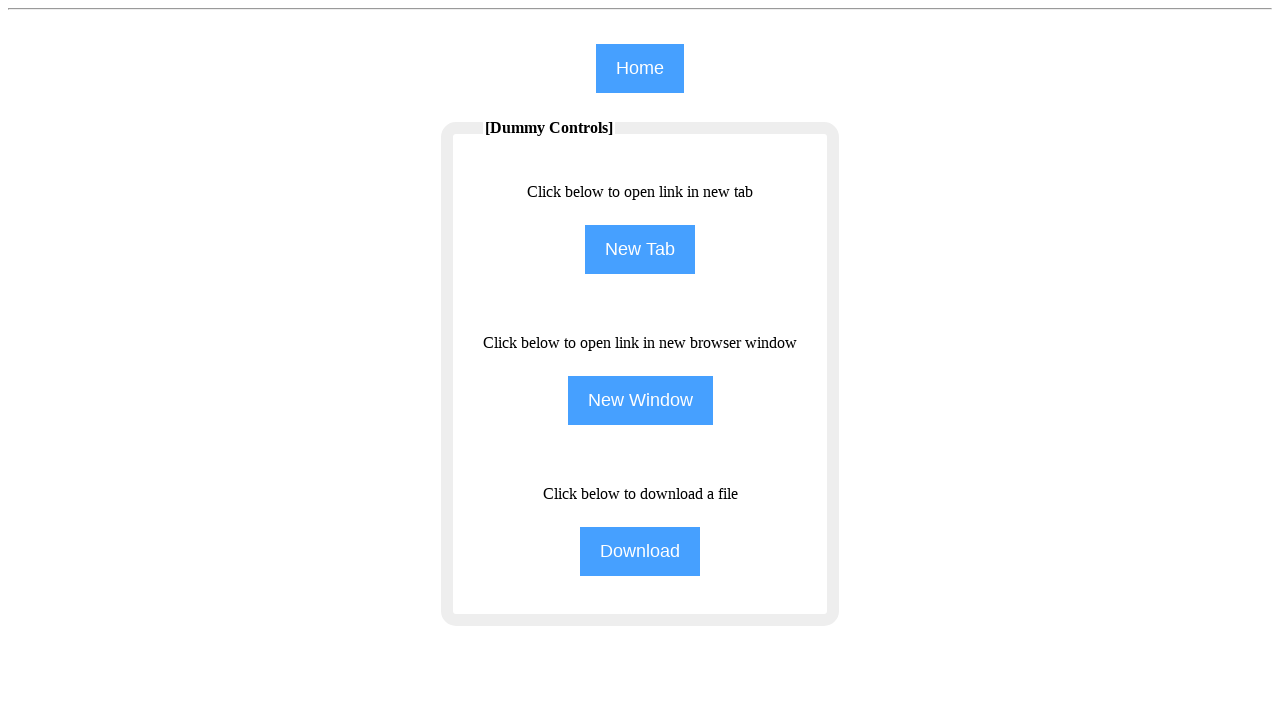

Clicked 'NewWindow' button to open a new window at (640, 400) on input[name='NewWindow']
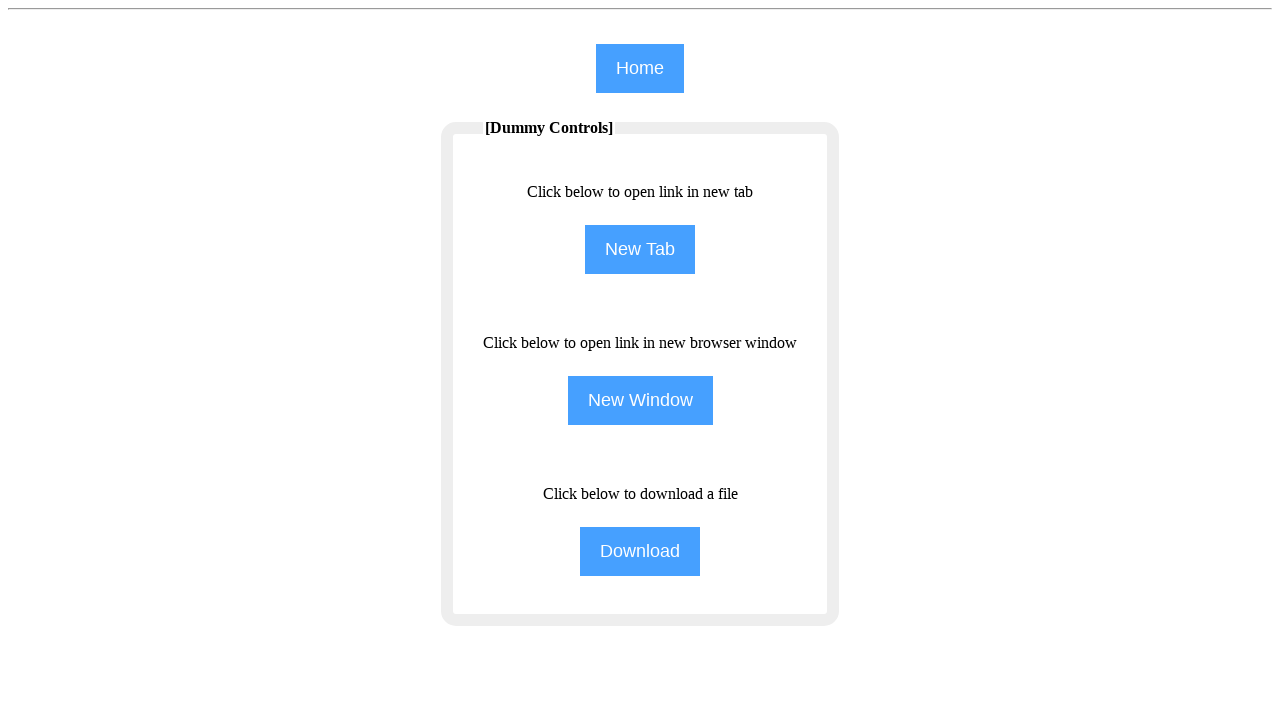

Retrieved the new window/page object
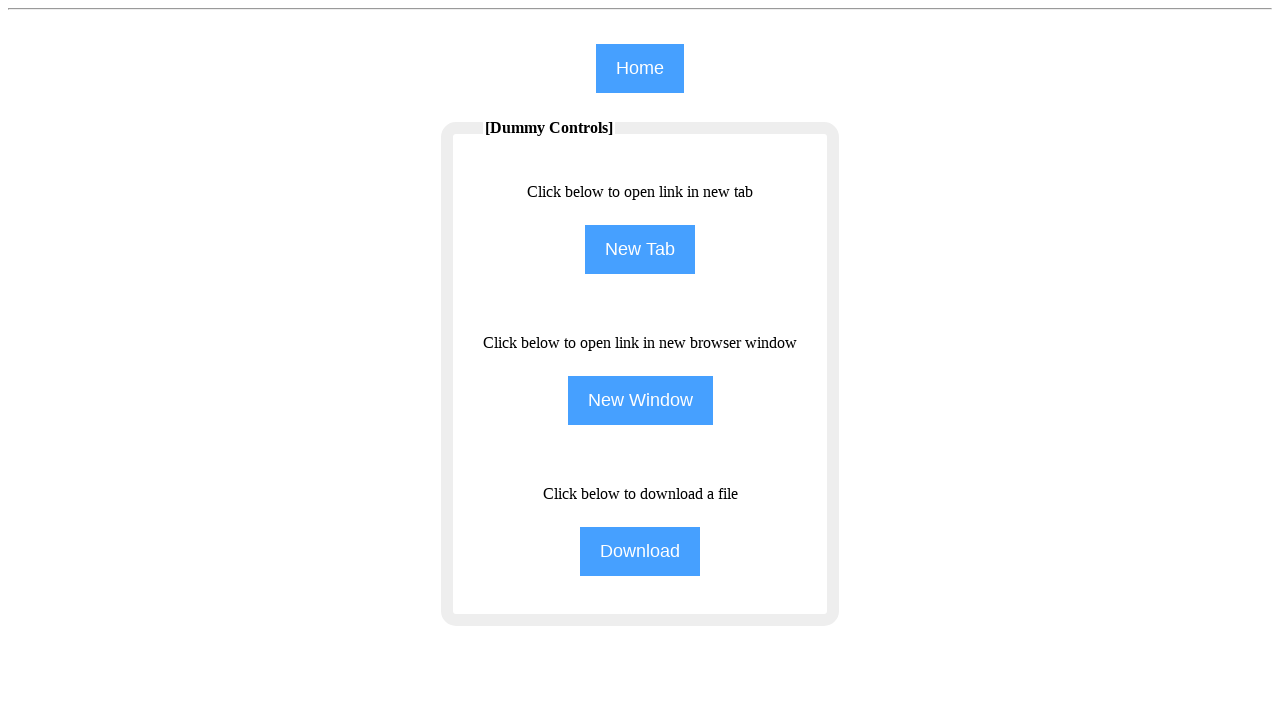

New window finished loading
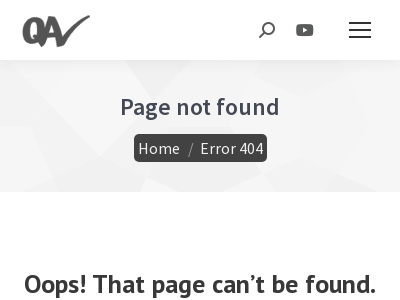

Closed the new window
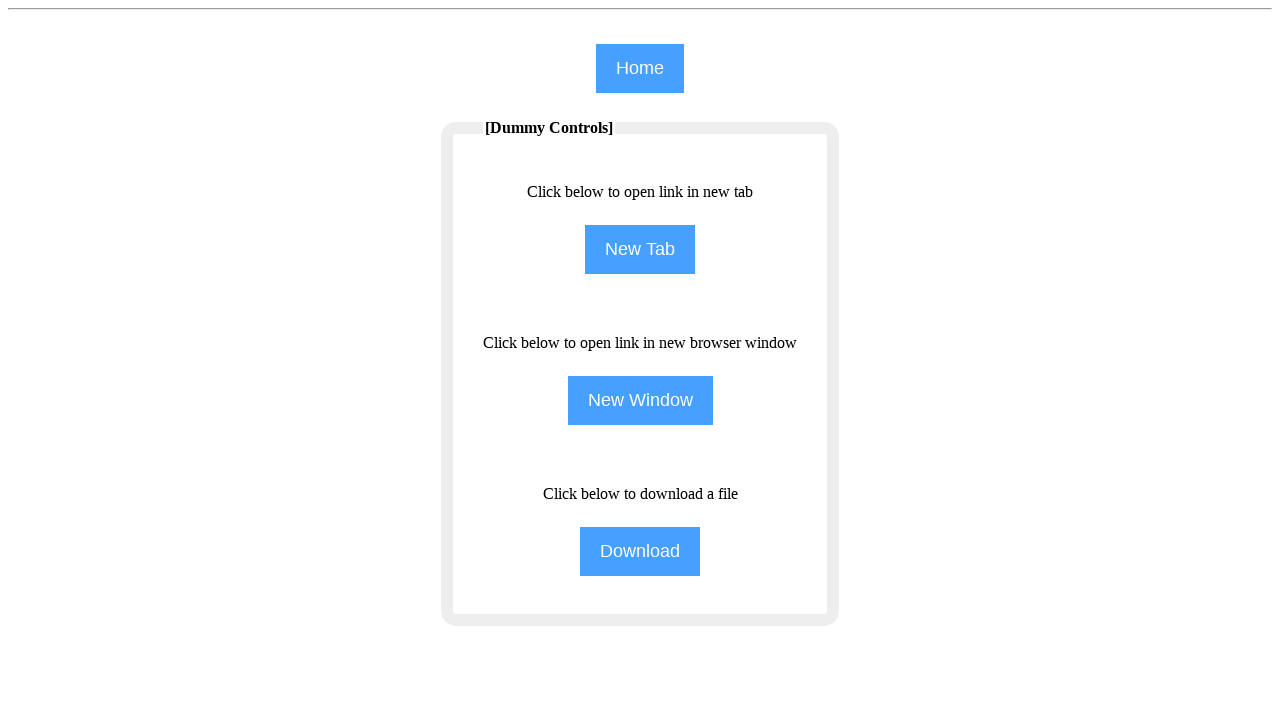

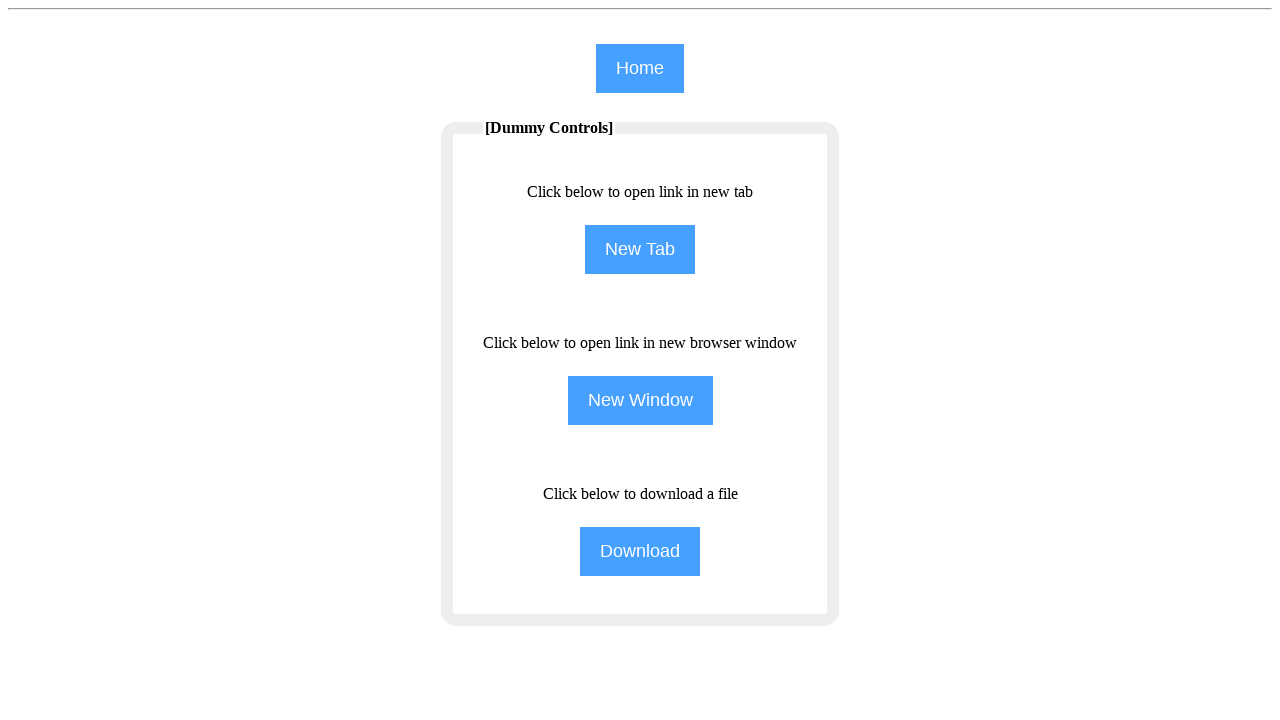